Navigates to an automation practice page and verifies that all links on the page are accessible

Starting URL: https://rahulshettyacademy.com/AutomationPractice/

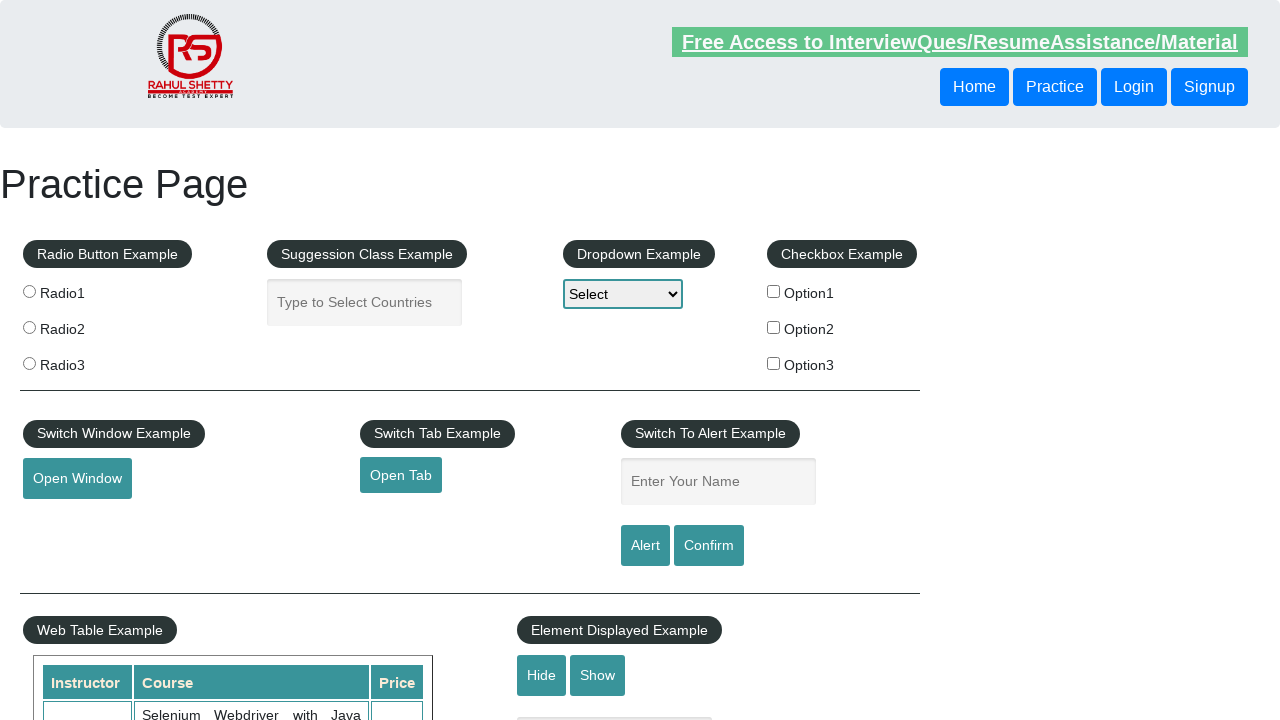

Navigated to automation practice page and waited for network to be idle
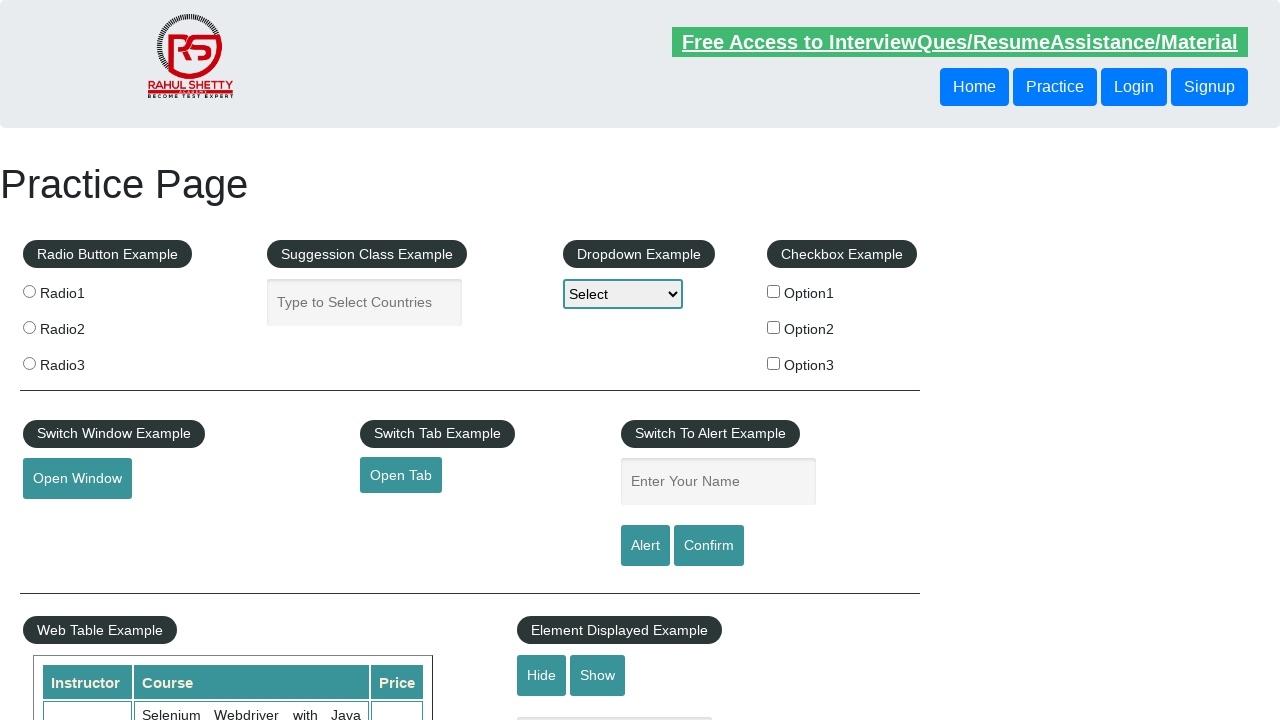

Retrieved all links from the page
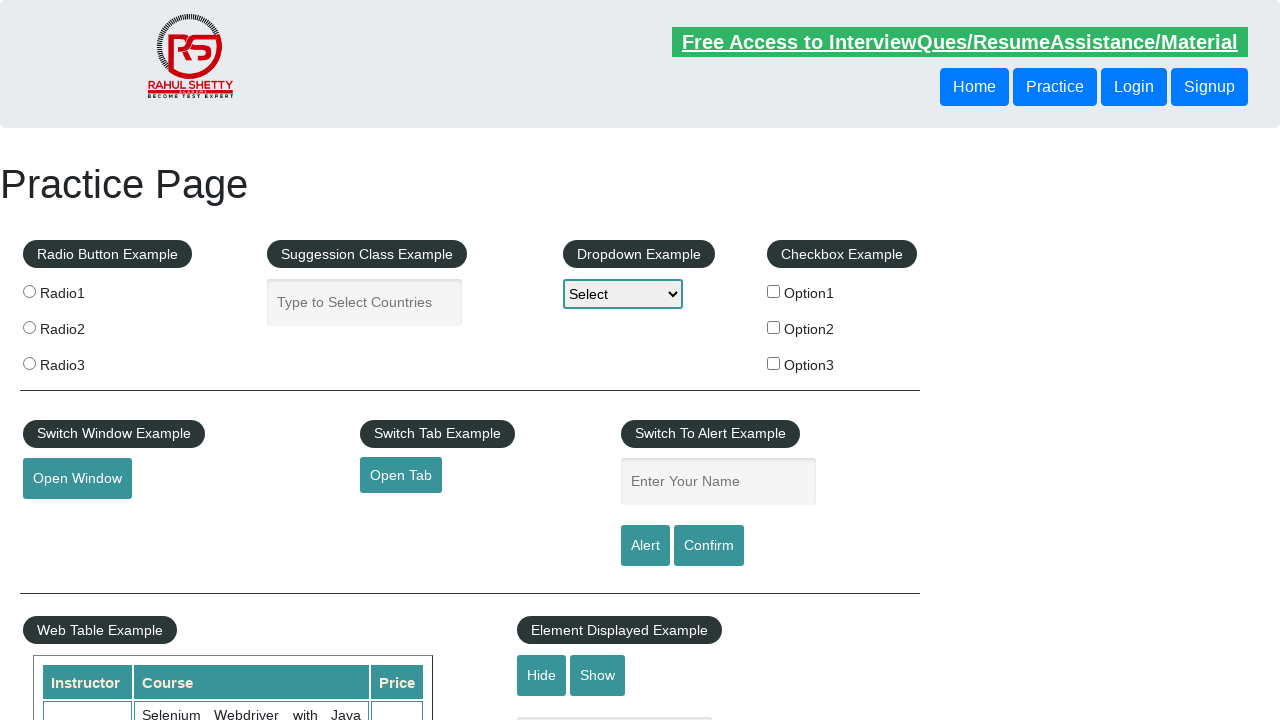

Verified that 27 links are present on the page
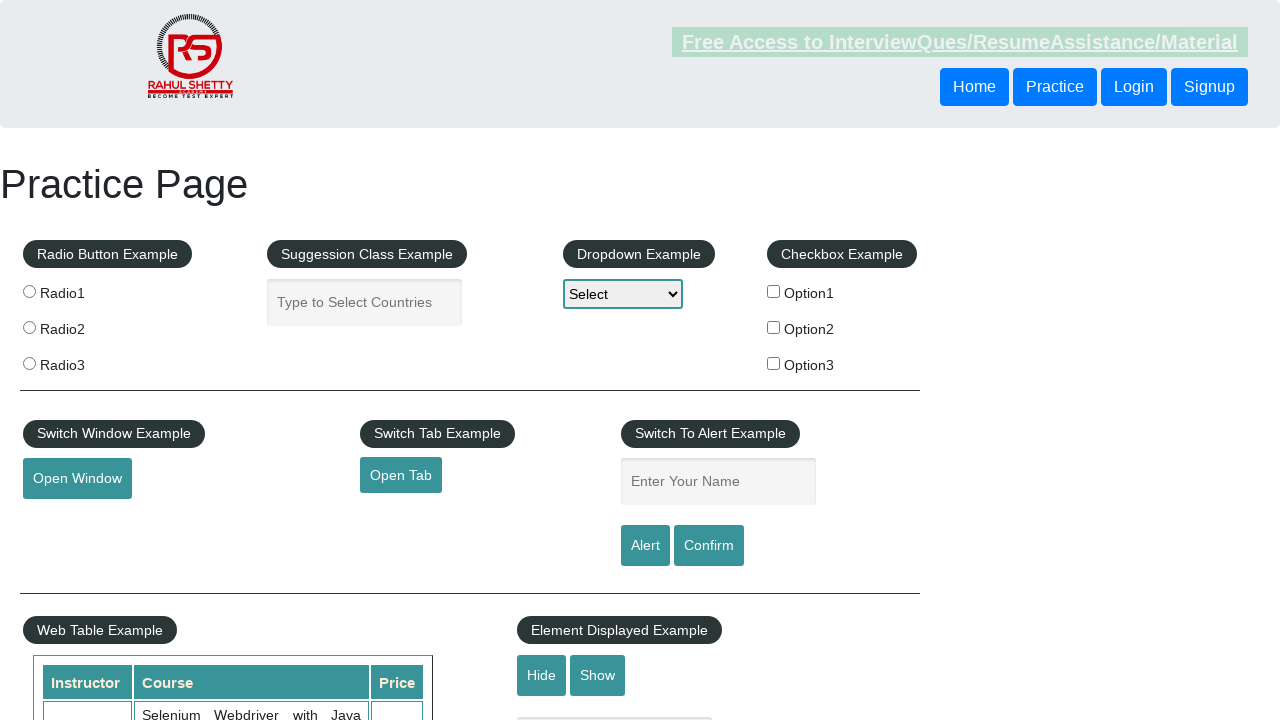

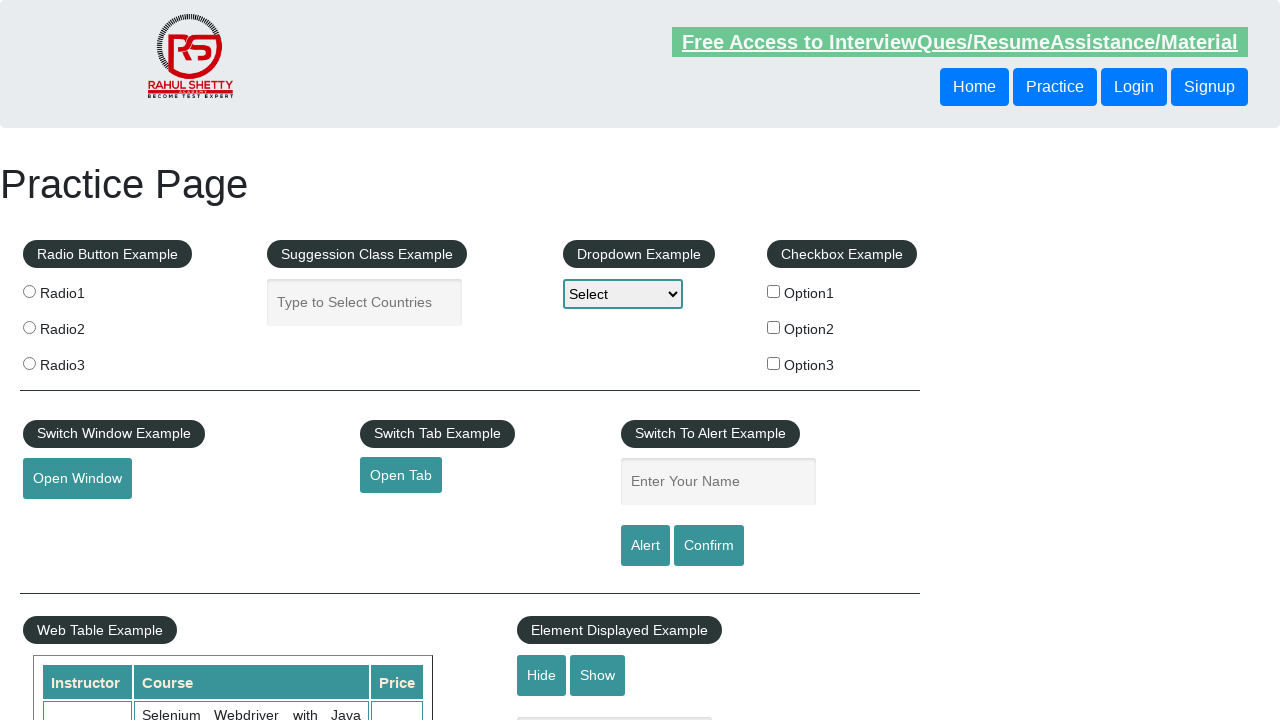